Navigates to Medium.com homepage and waits for the page to load completely

Starting URL: https://medium.com

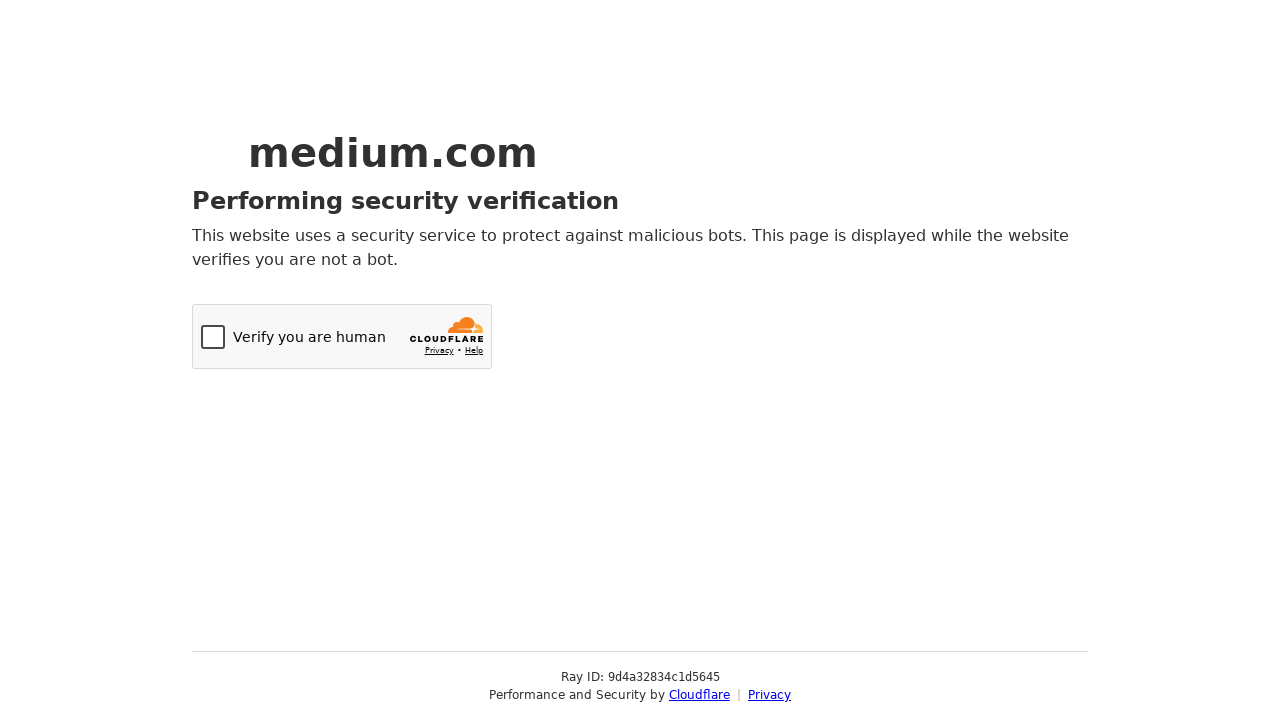

Navigated to Medium.com homepage
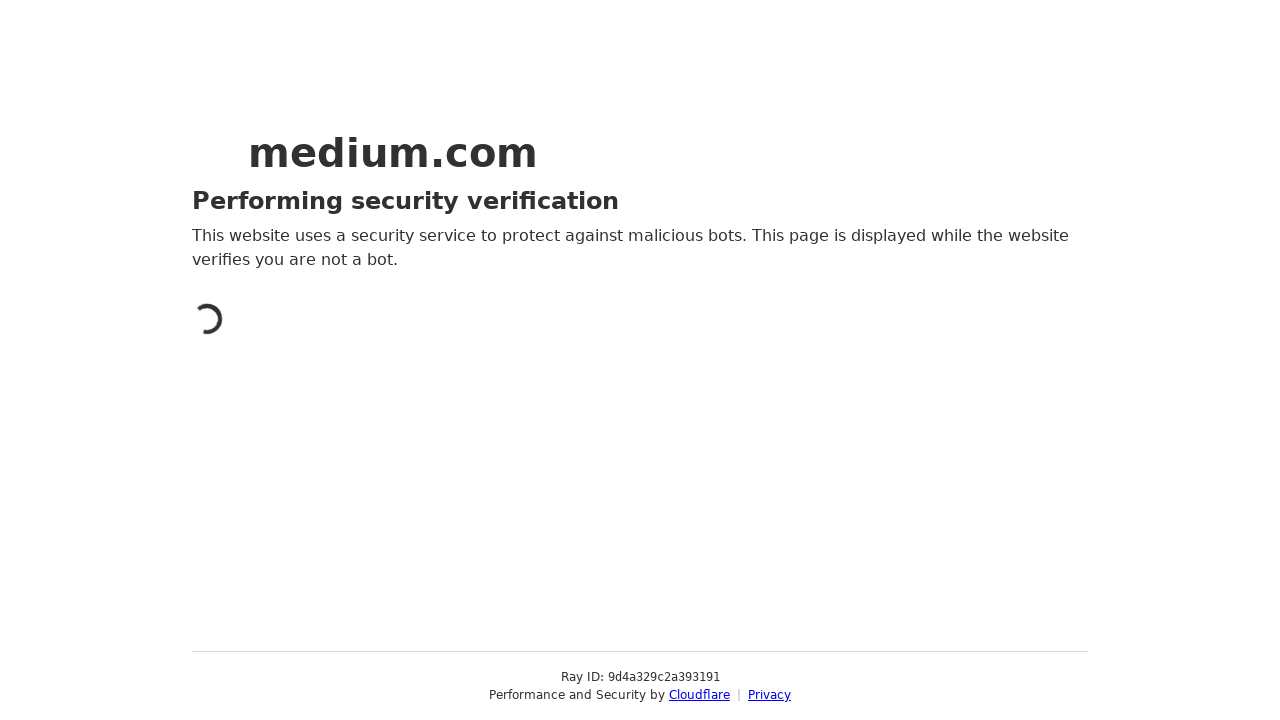

Page DOM content fully loaded
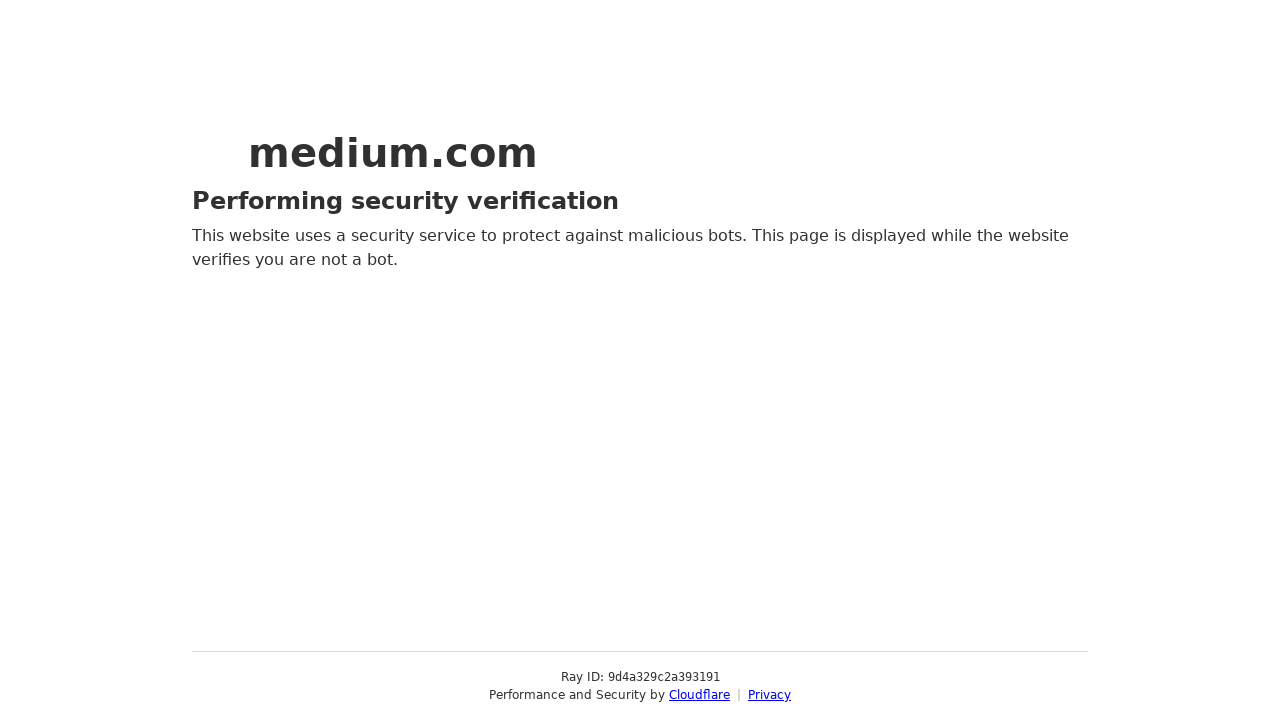

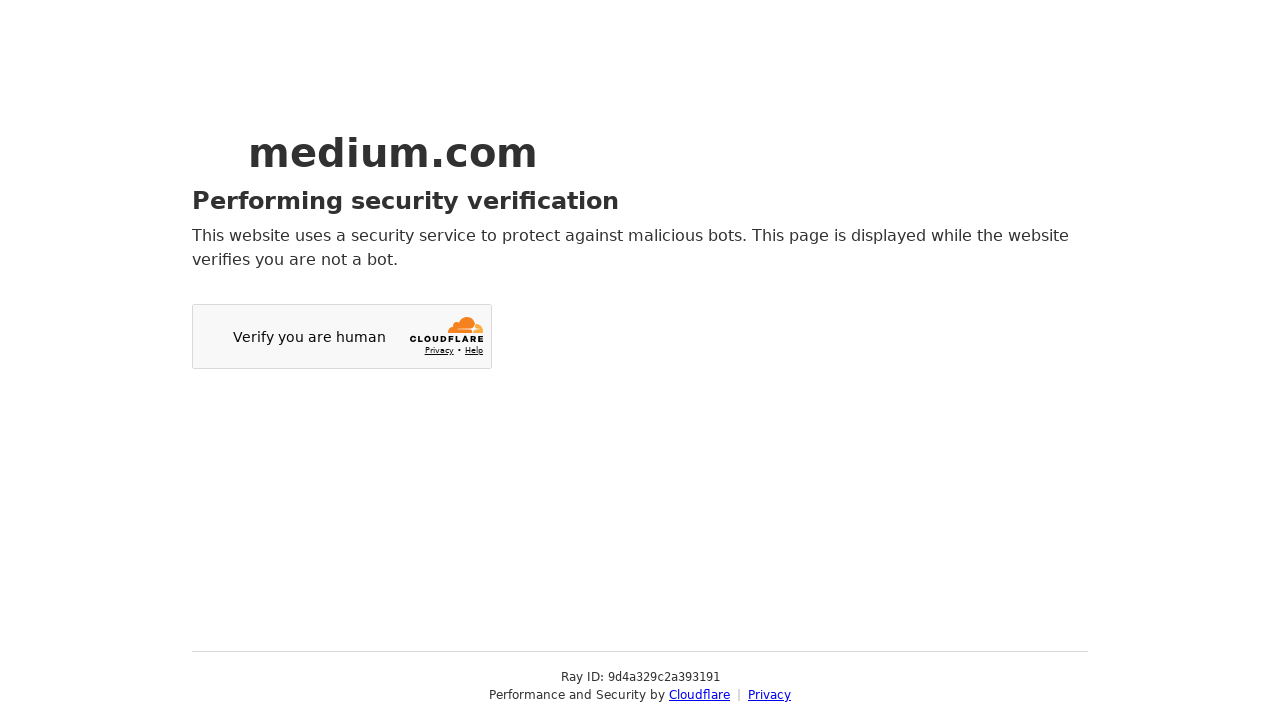